Tests the Contact link by clicking it, verifying the contact modal appears, then closing it

Starting URL: https://www.demoblaze.com/

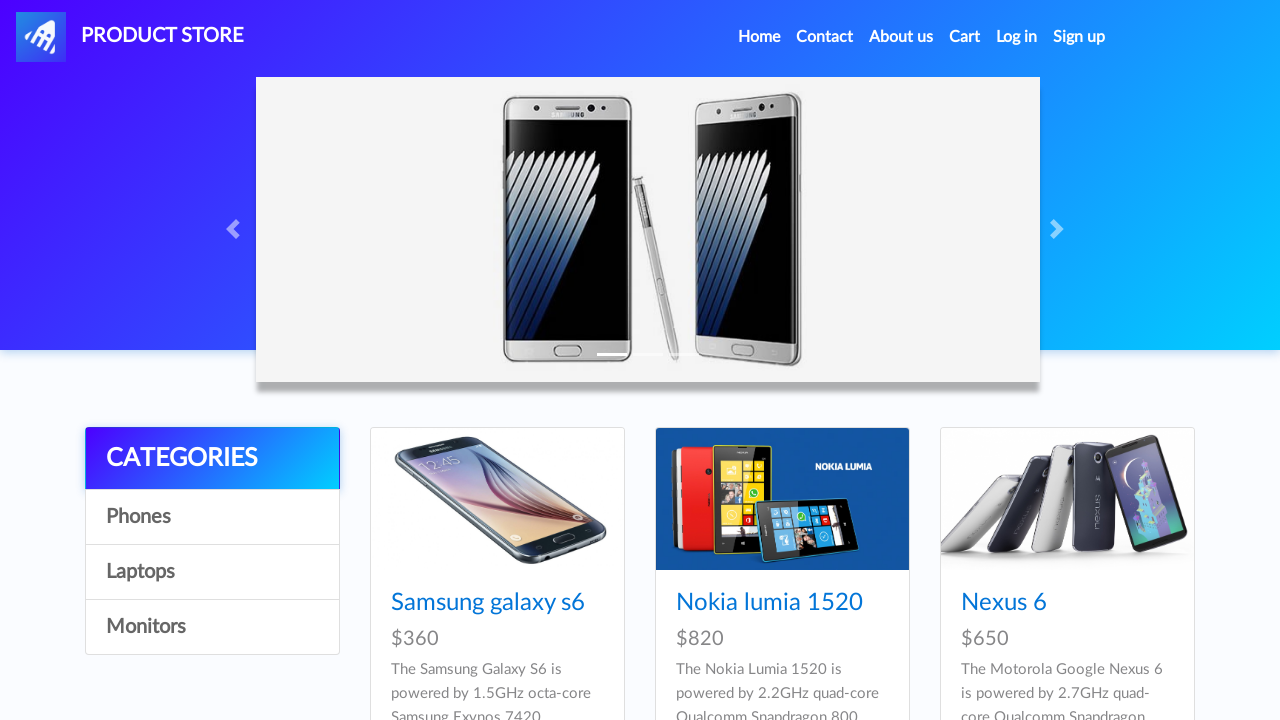

Clicked Contact link in navigation at (825, 37) on a.nav-link:has-text('Contact')
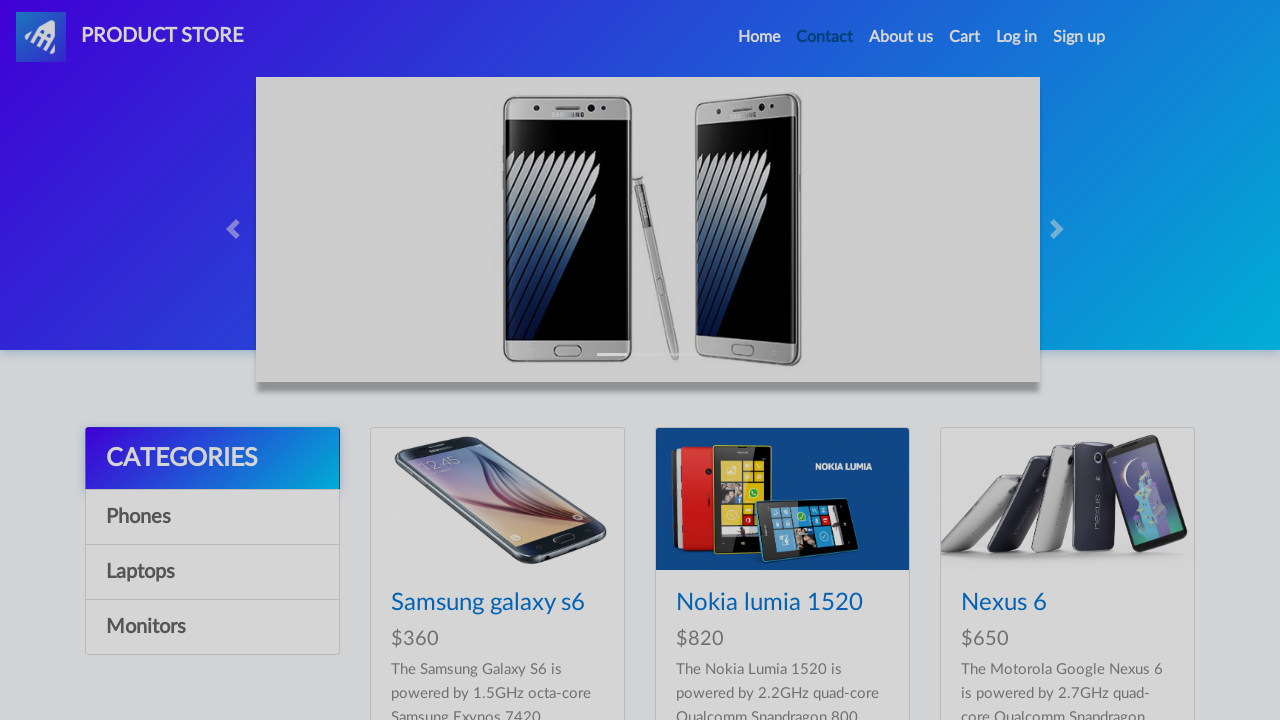

Waited 2000ms for contact modal to appear
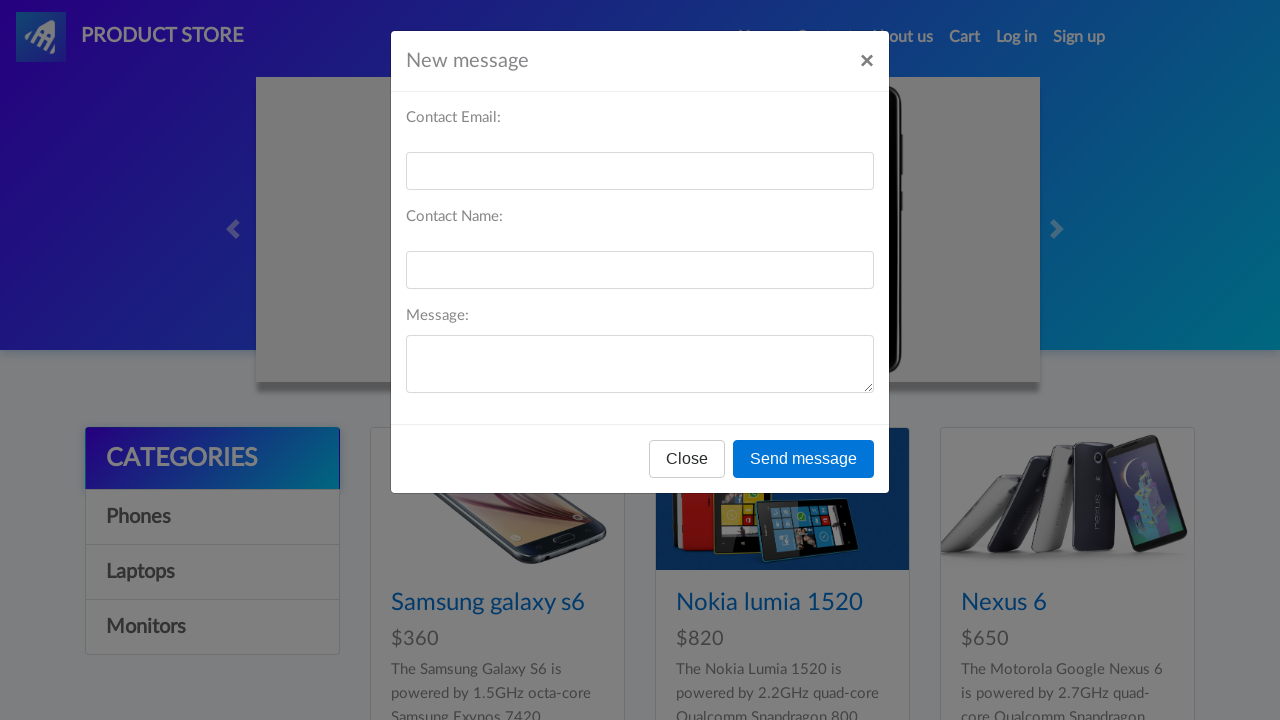

Verified contact modal title is visible
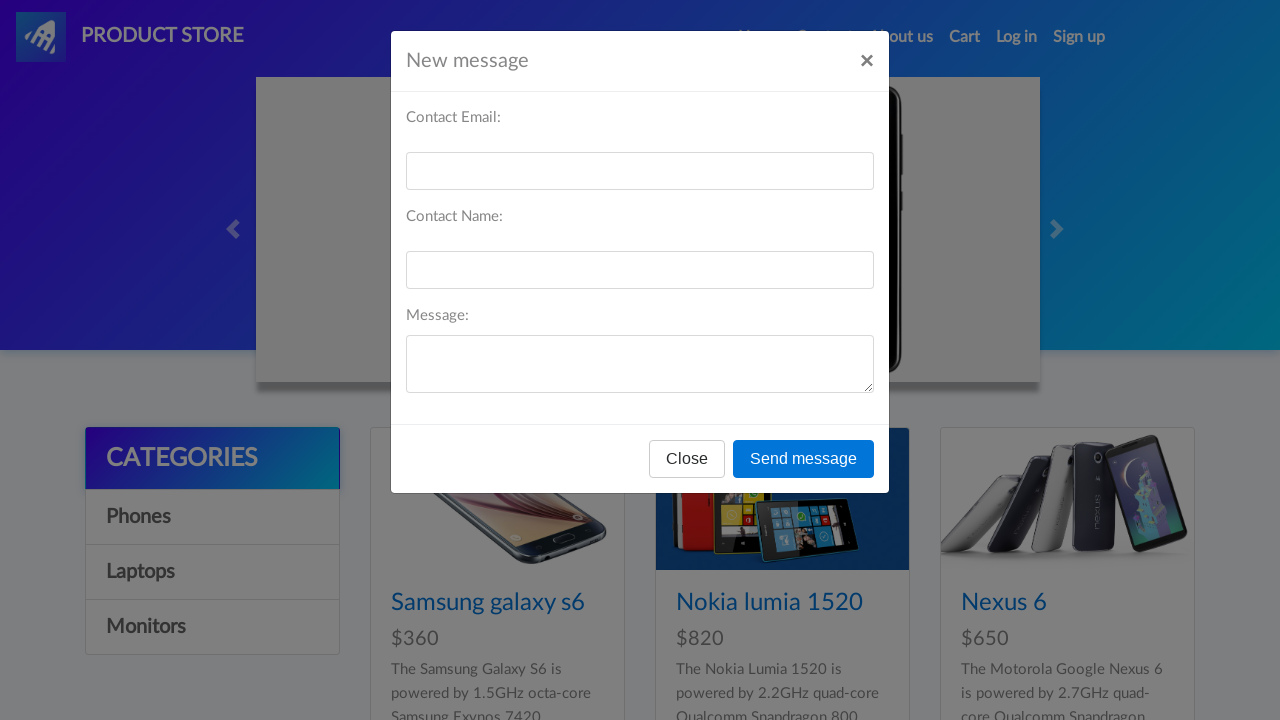

Clicked button to close contact modal at (687, 459) on #exampleModal .btn-secondary
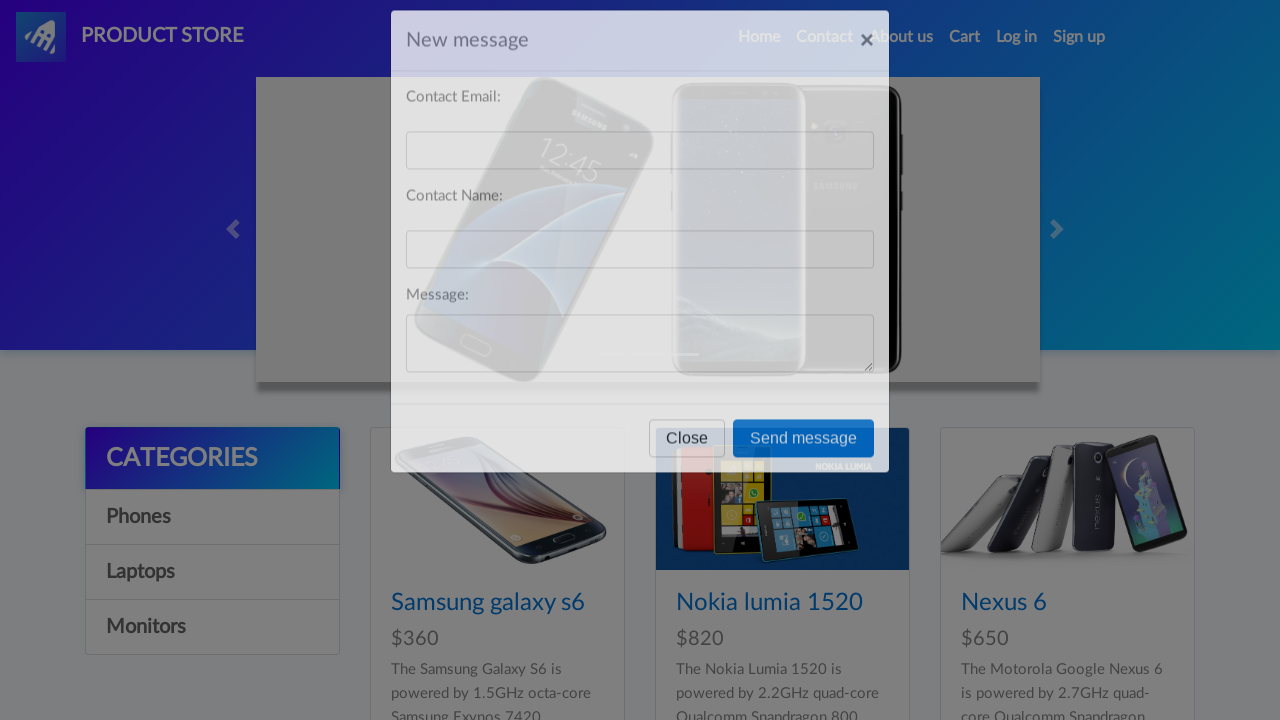

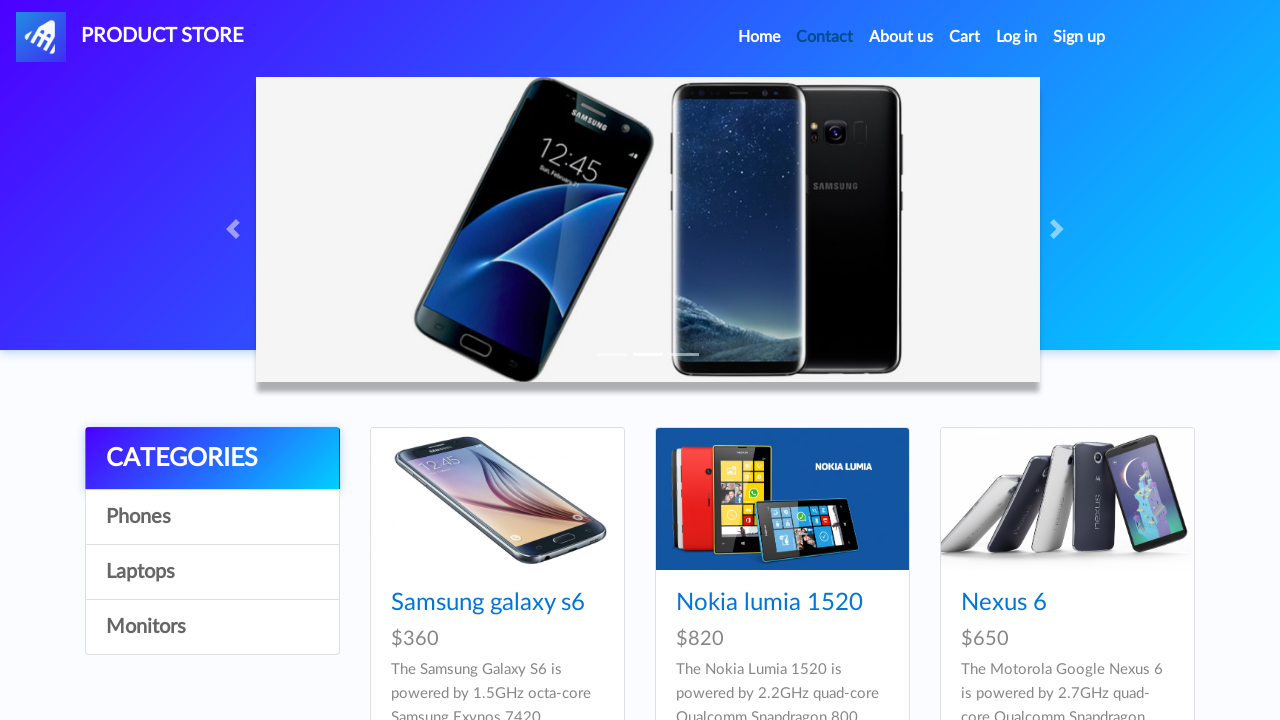